Navigates to Python.org homepage and verifies that the events section is displayed

Starting URL: https://www.python.org/

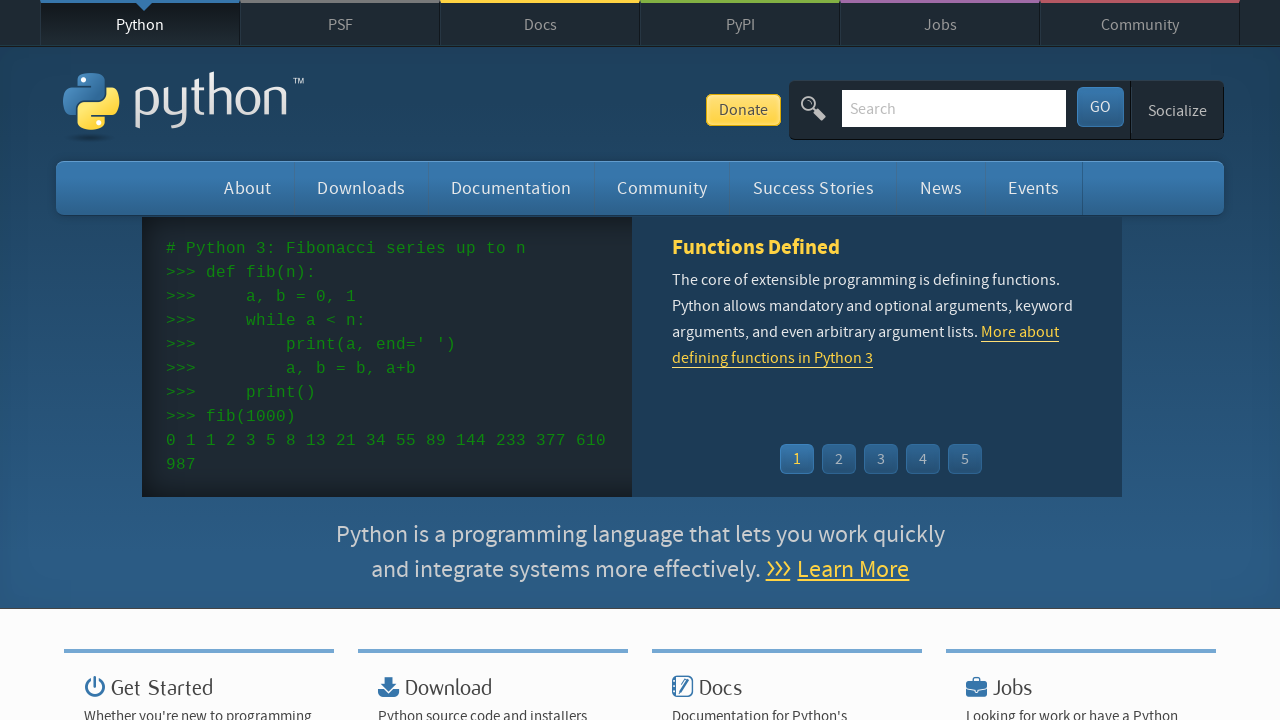

Navigated to Python.org homepage
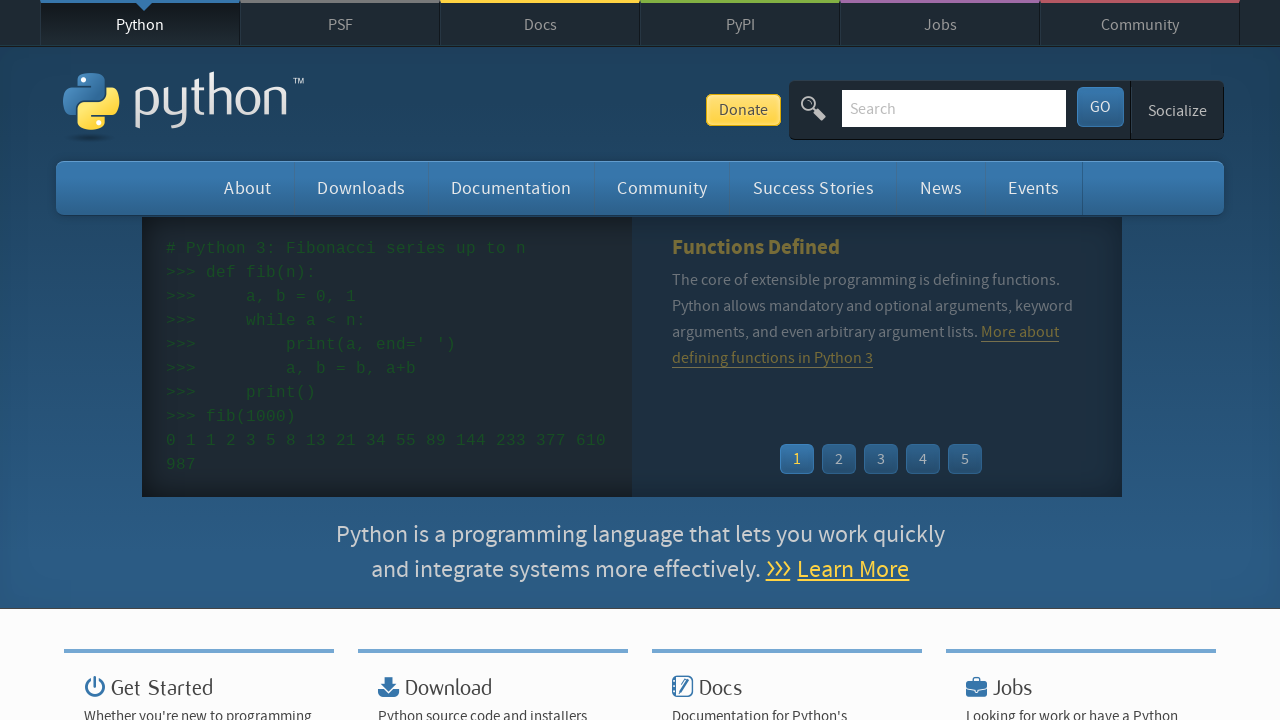

Events section selector loaded
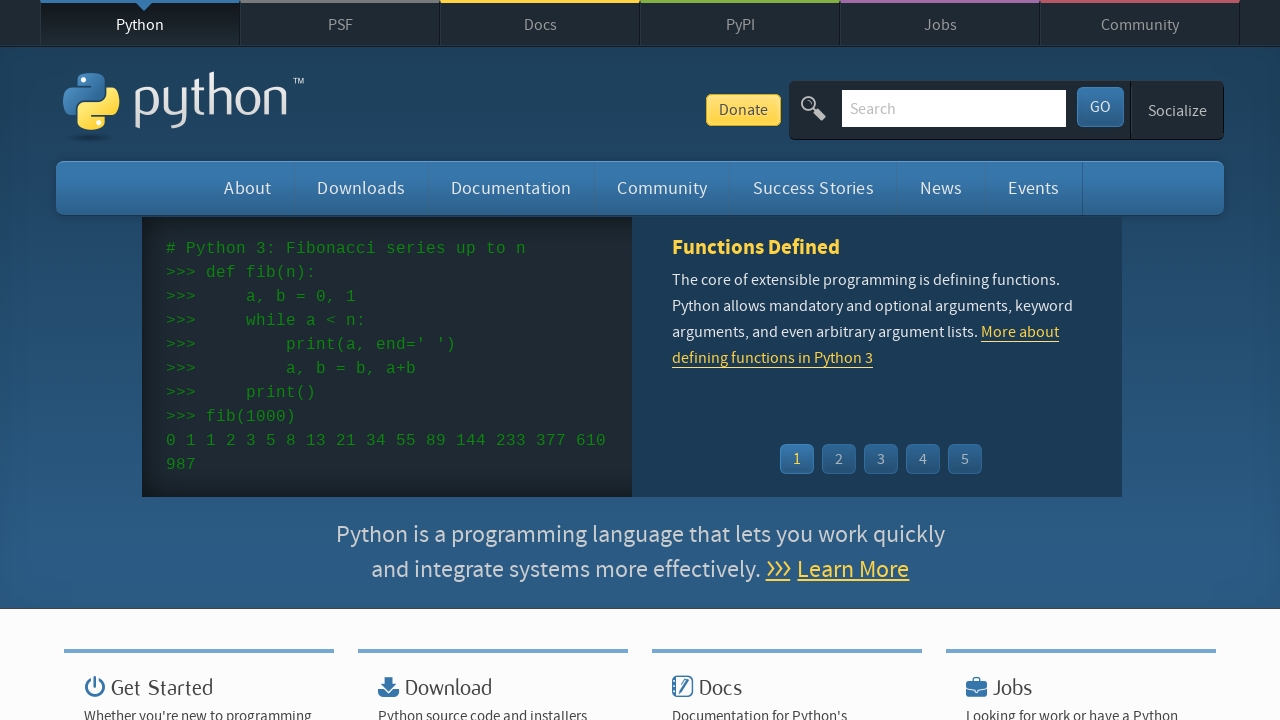

Located events section element
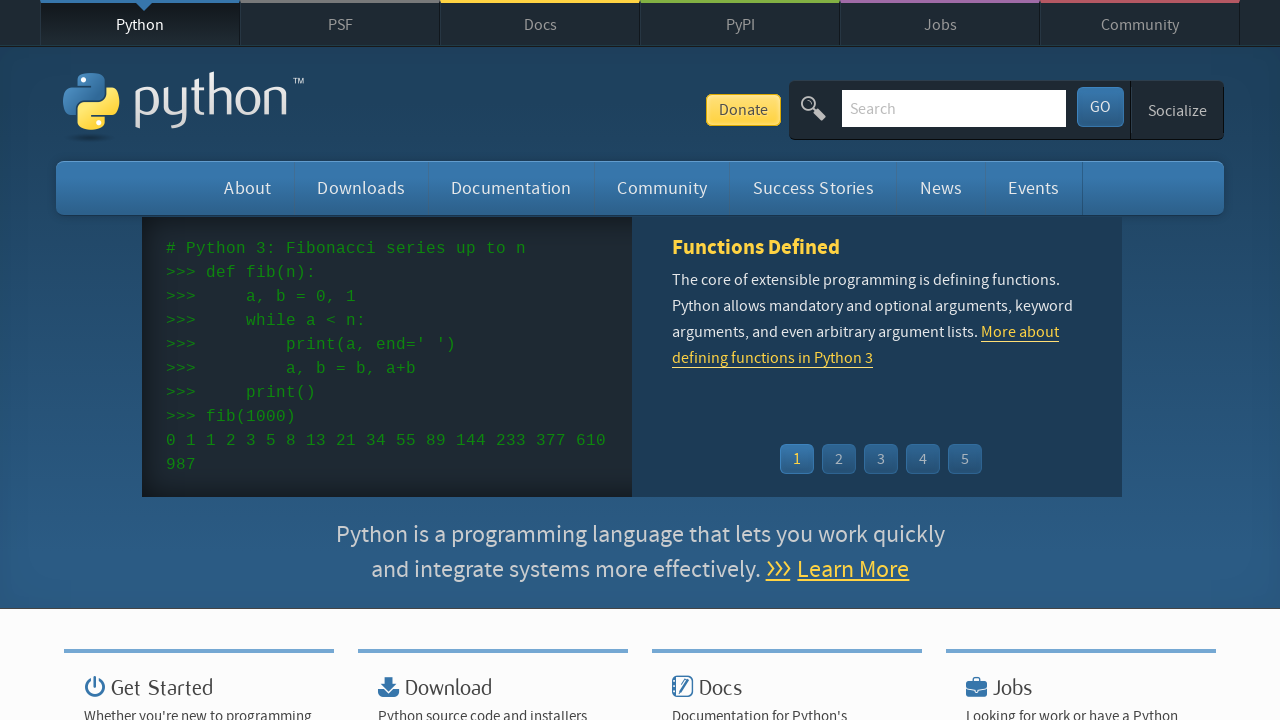

Verified that the events section is visible
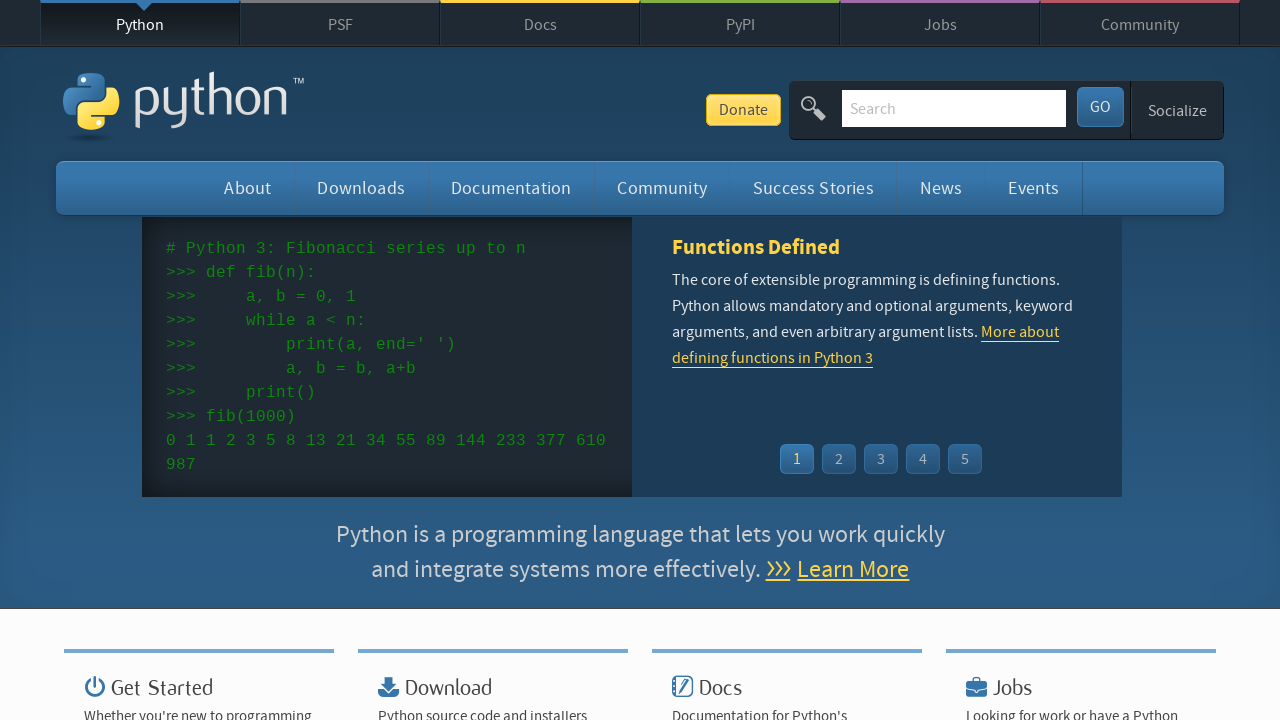

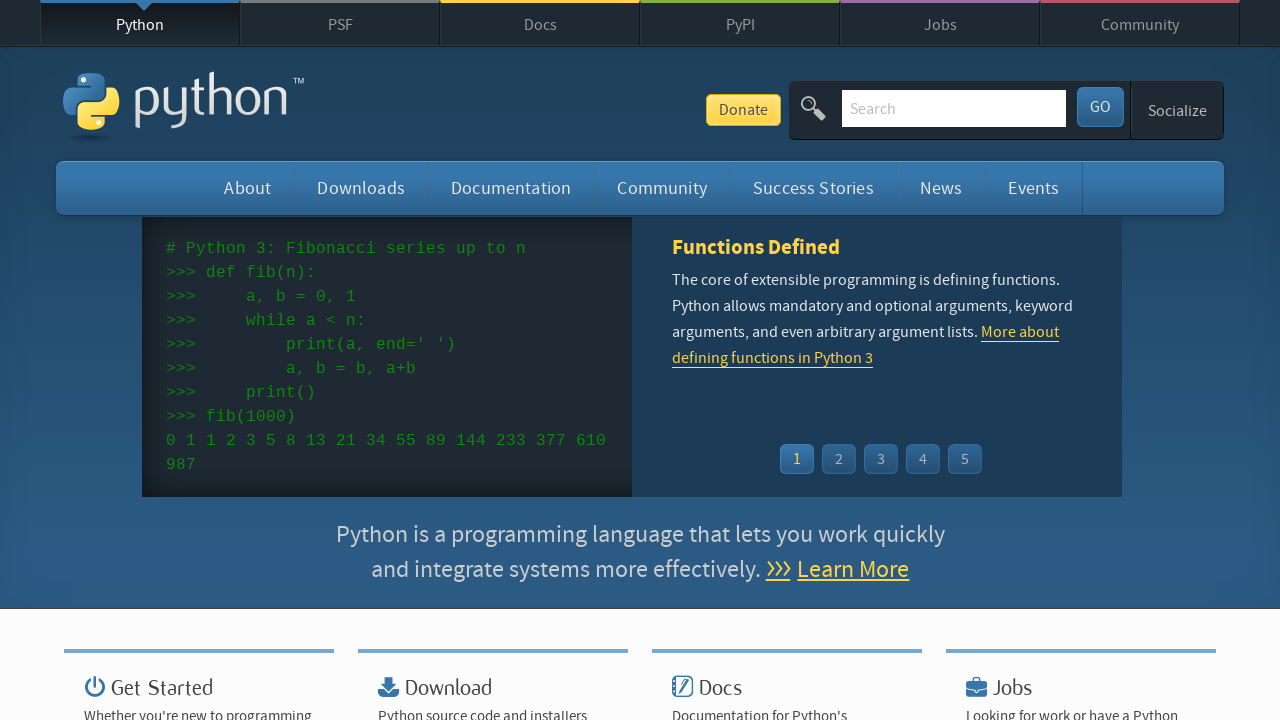